Tests drag and drop functionality between two elements

Starting URL: https://testautomationpractice.blogspot.com/

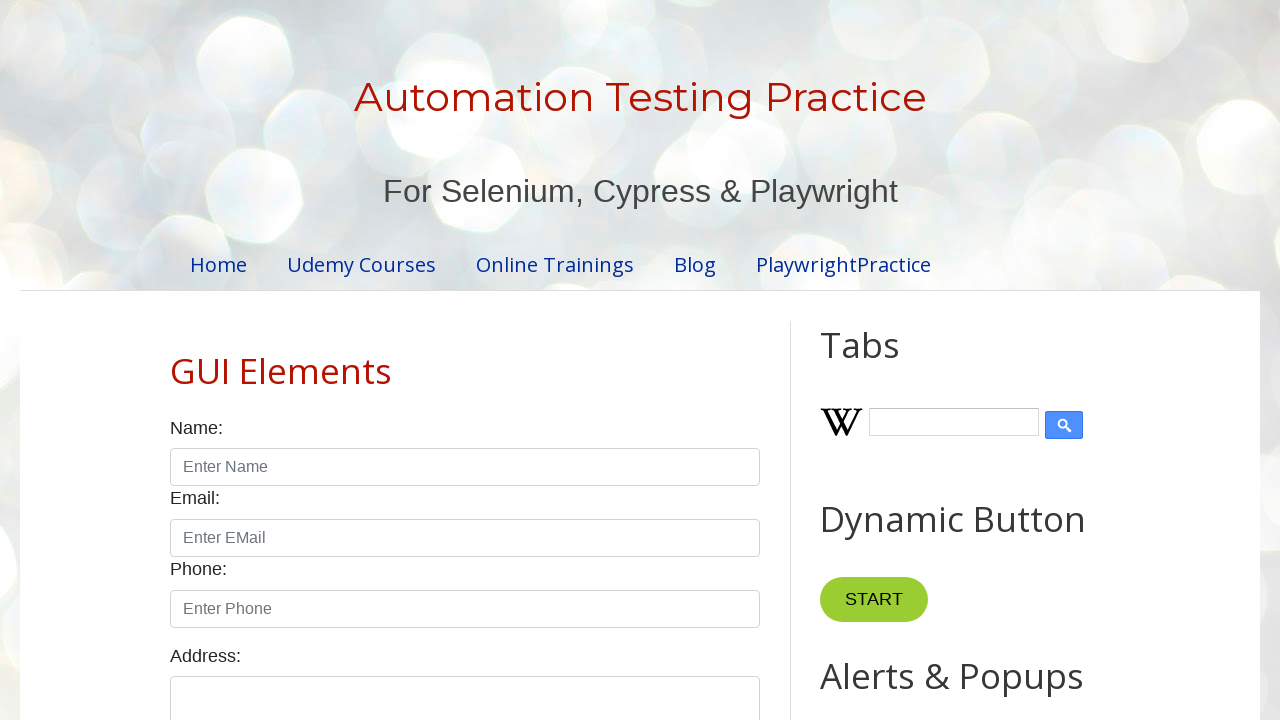

Navigated to test automation practice website
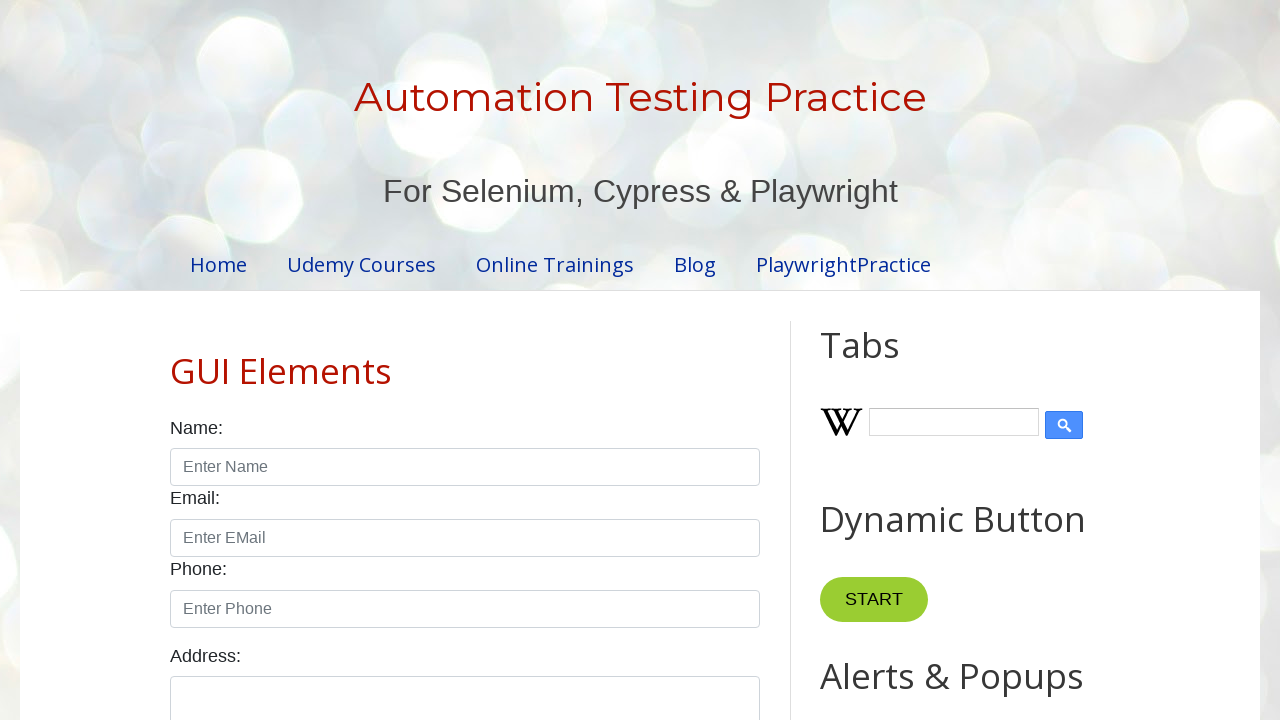

Dragged draggable element to droppable area at (1015, 386)
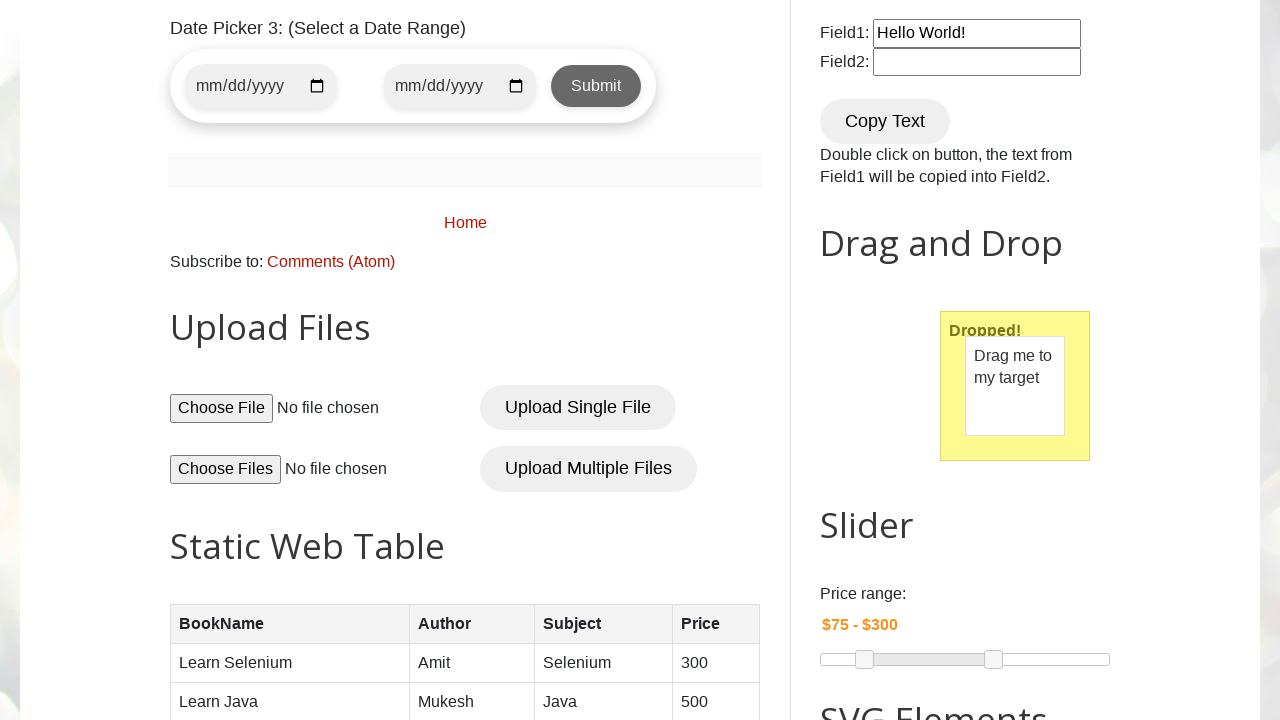

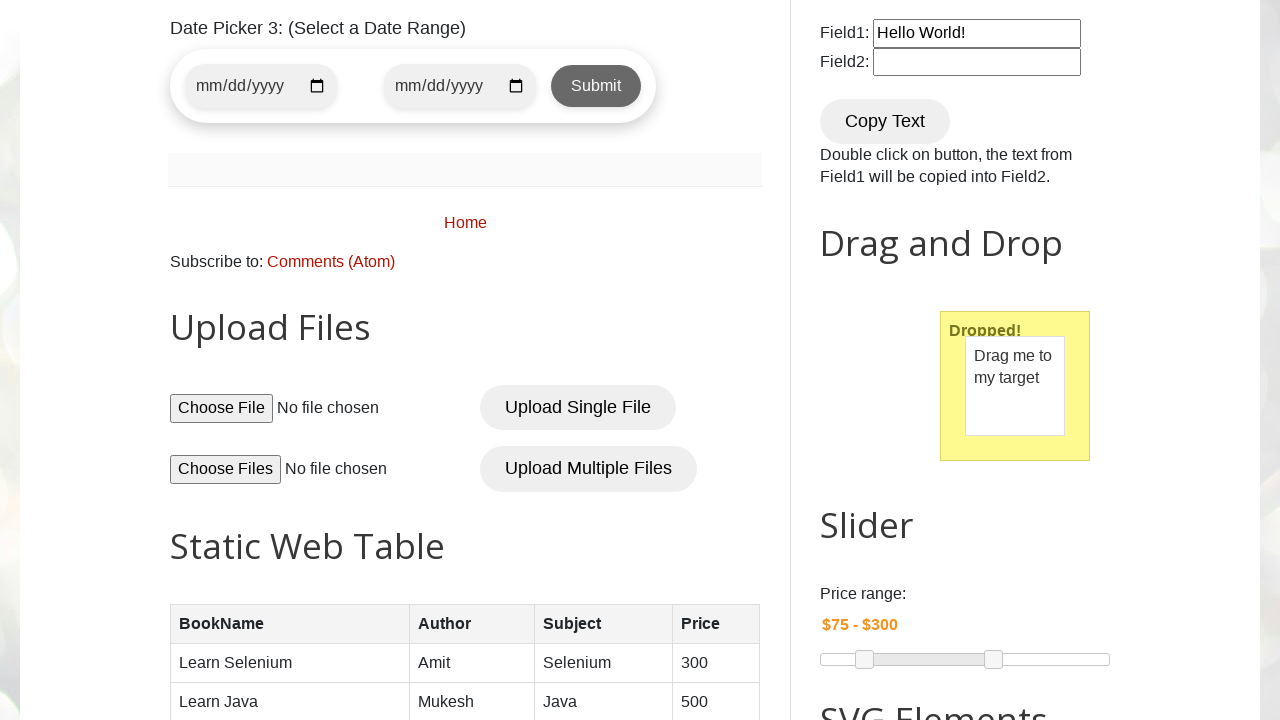